Navigates to Hepsiburada (Turkish e-commerce site) homepage and verifies the page loads successfully

Starting URL: https://hepsiburada.com

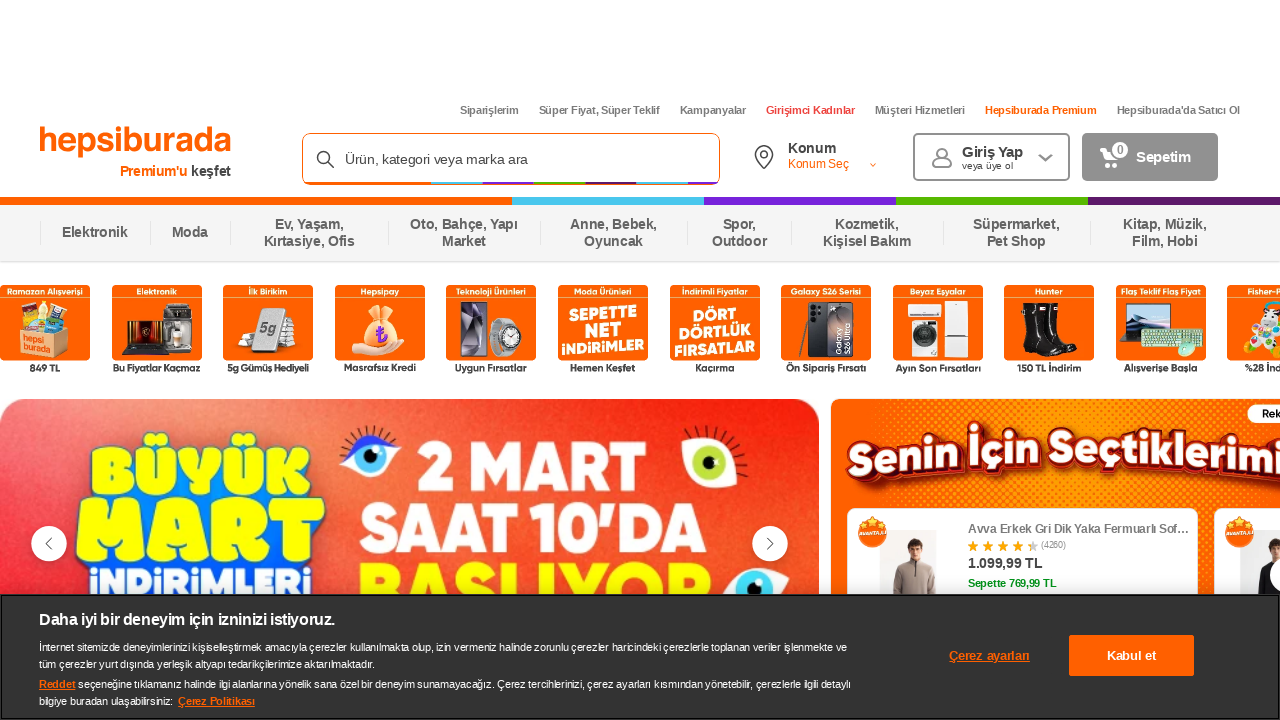

Waited for Hepsiburada homepage to load (domcontentloaded state)
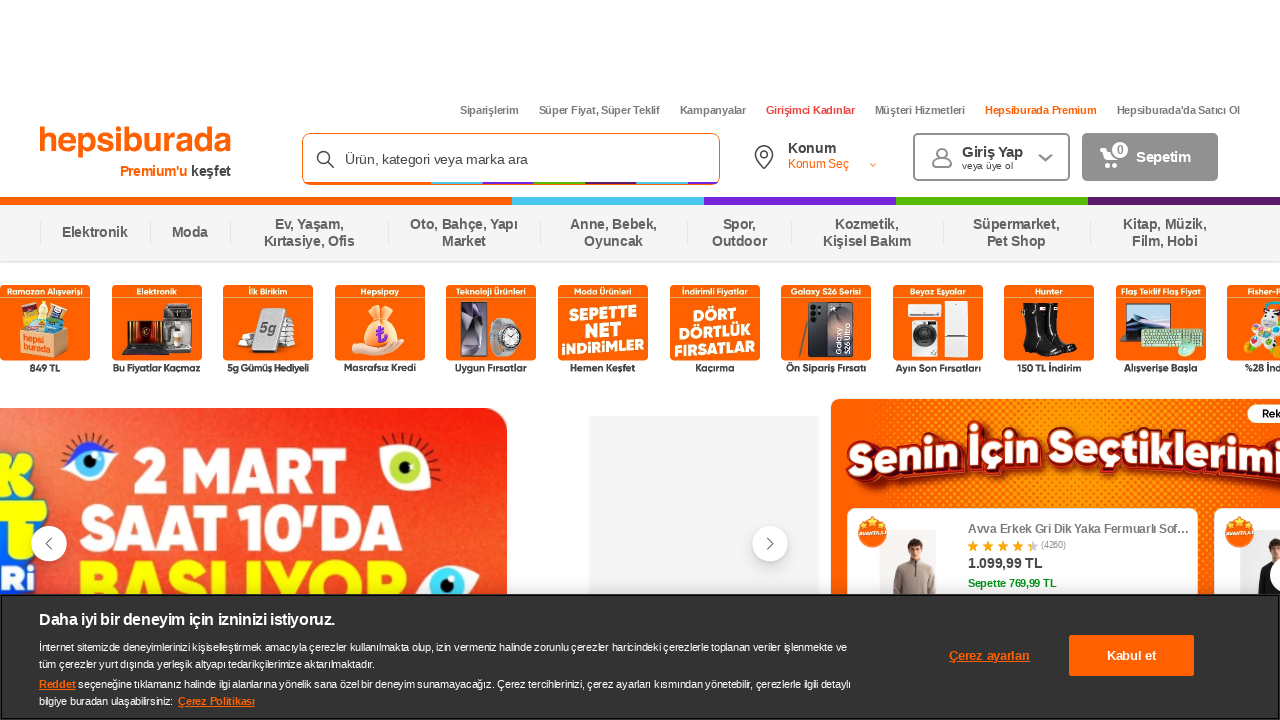

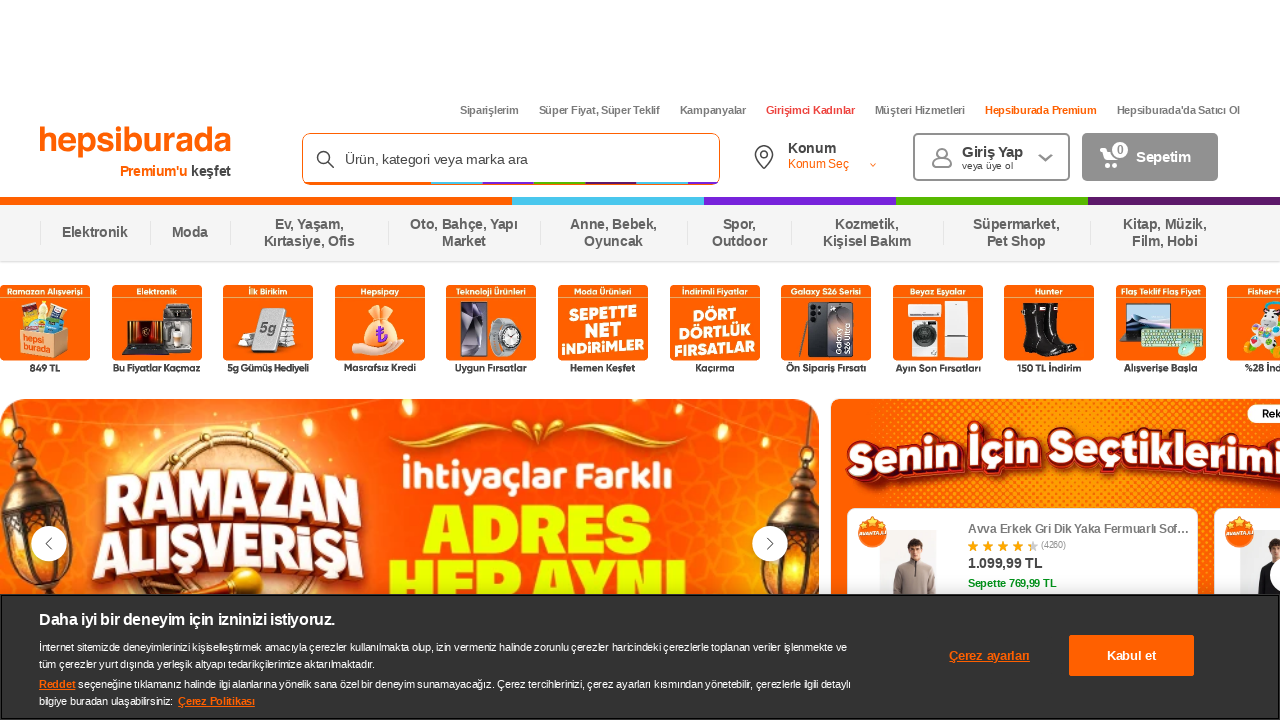